Tests dropdown selection functionality by selecting options using different methods - by index, by visible text, and by value

Starting URL: https://rahulshettyacademy.com/dropdownsPractise

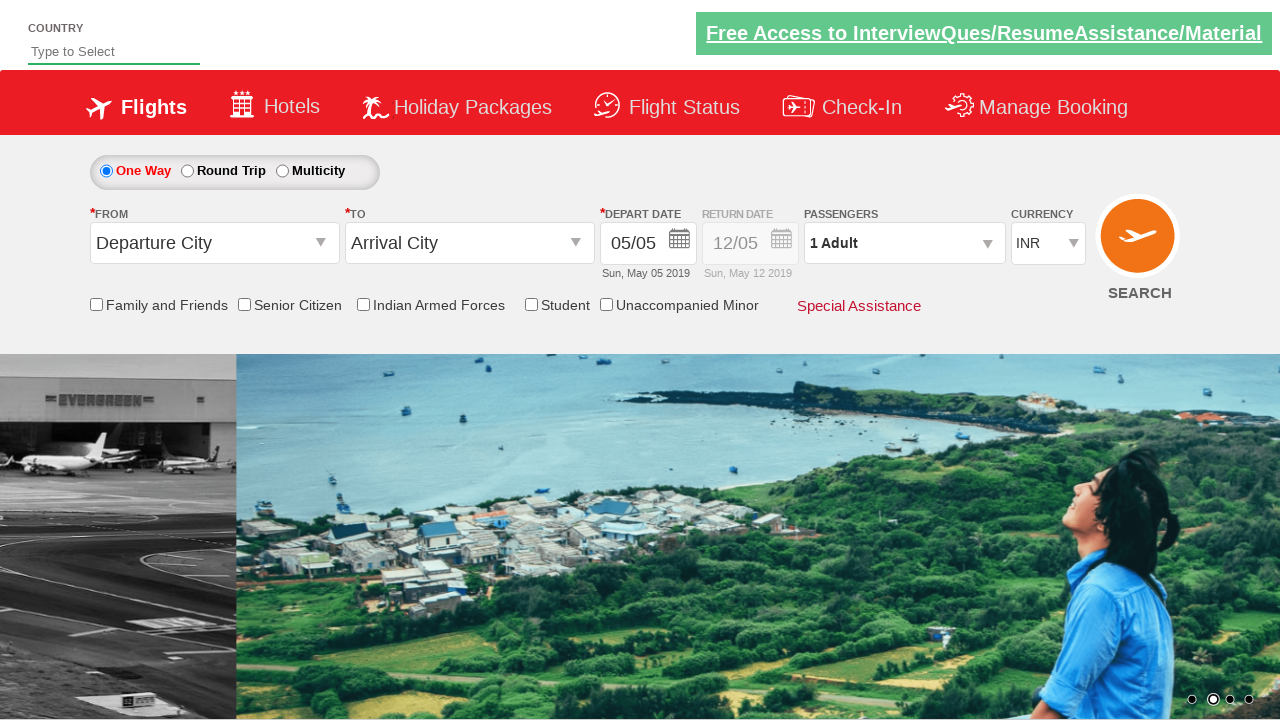

Located currency dropdown element
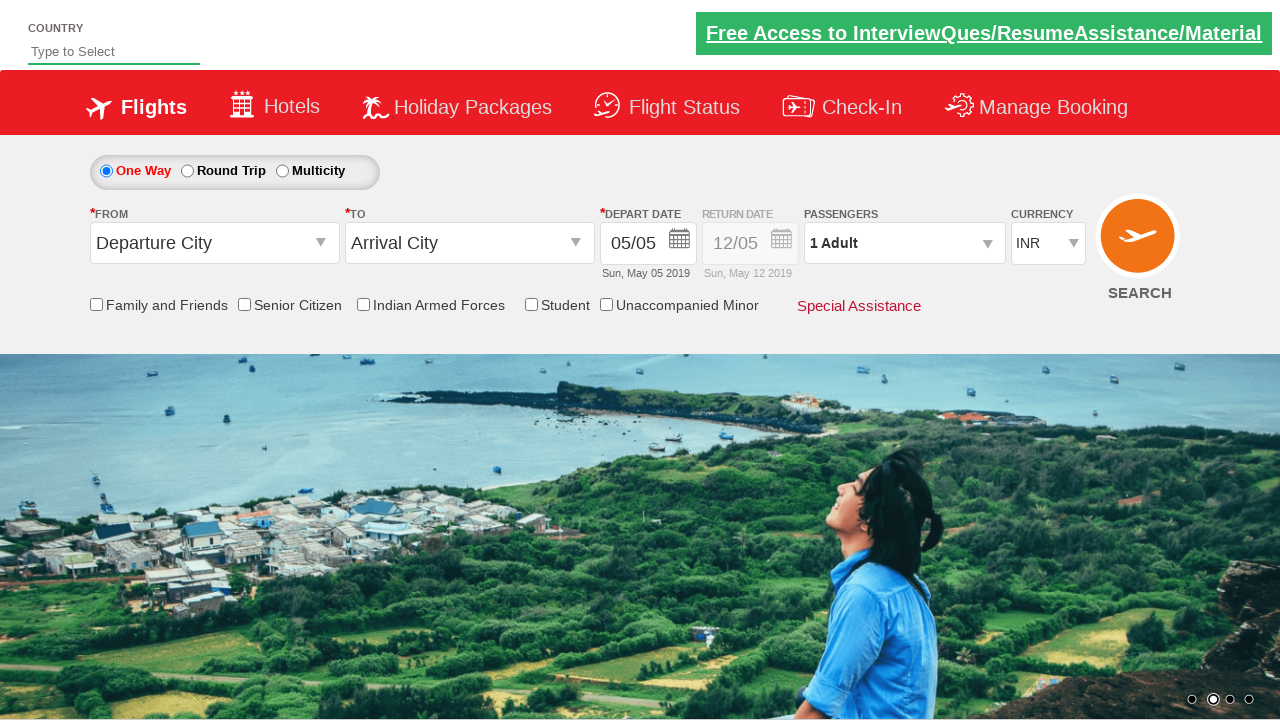

Selected dropdown option by index 3 on #ctl00_mainContent_DropDownListCurrency
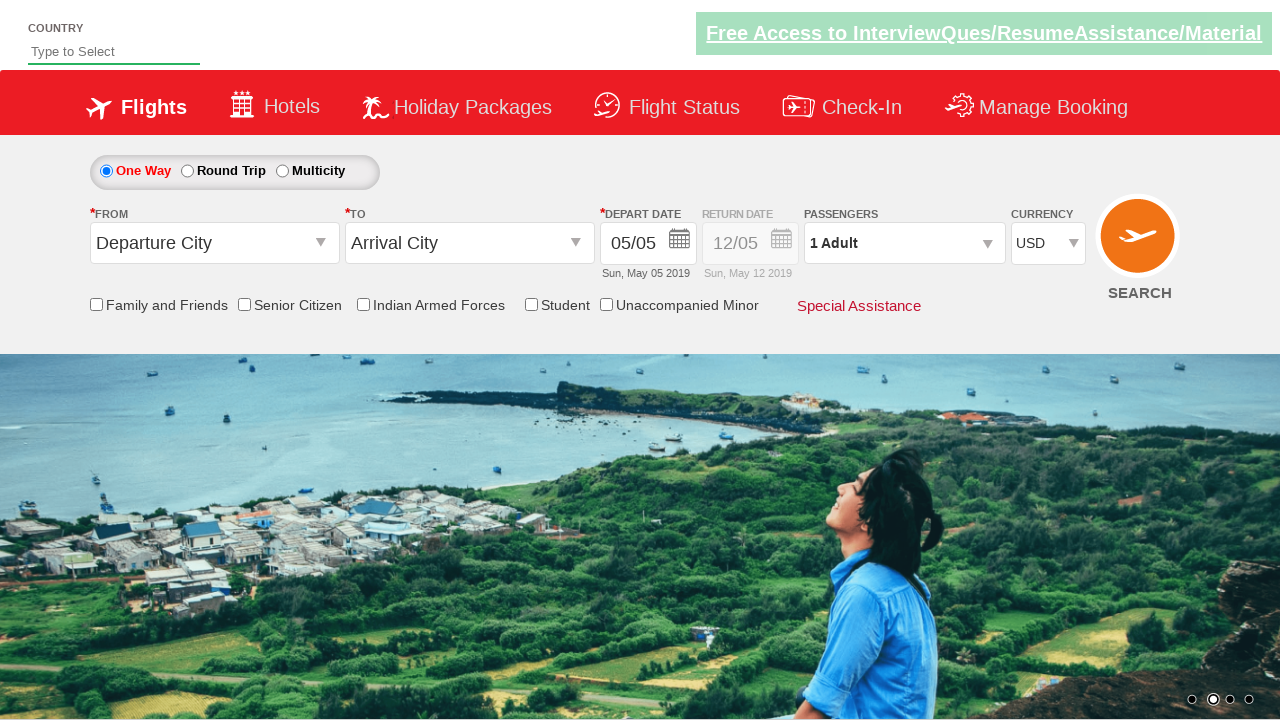

Selected dropdown option by visible text 'AED' on #ctl00_mainContent_DropDownListCurrency
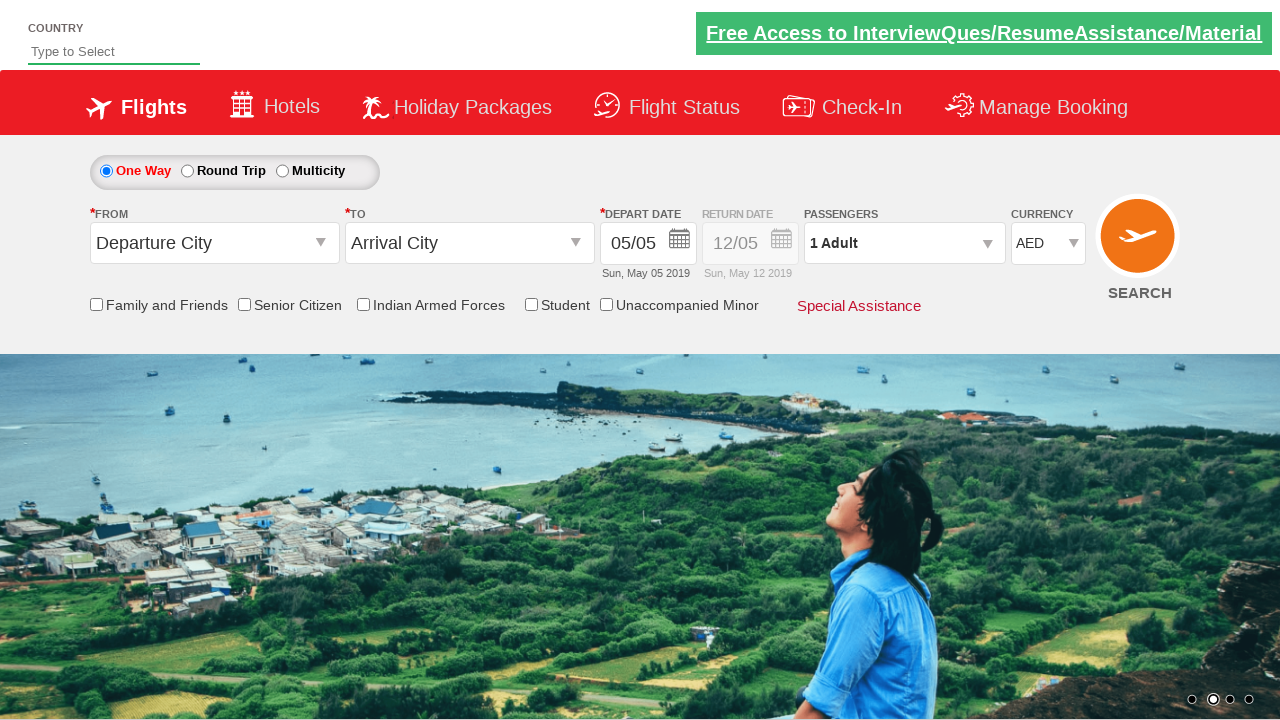

Selected dropdown option by value 'INR' on #ctl00_mainContent_DropDownListCurrency
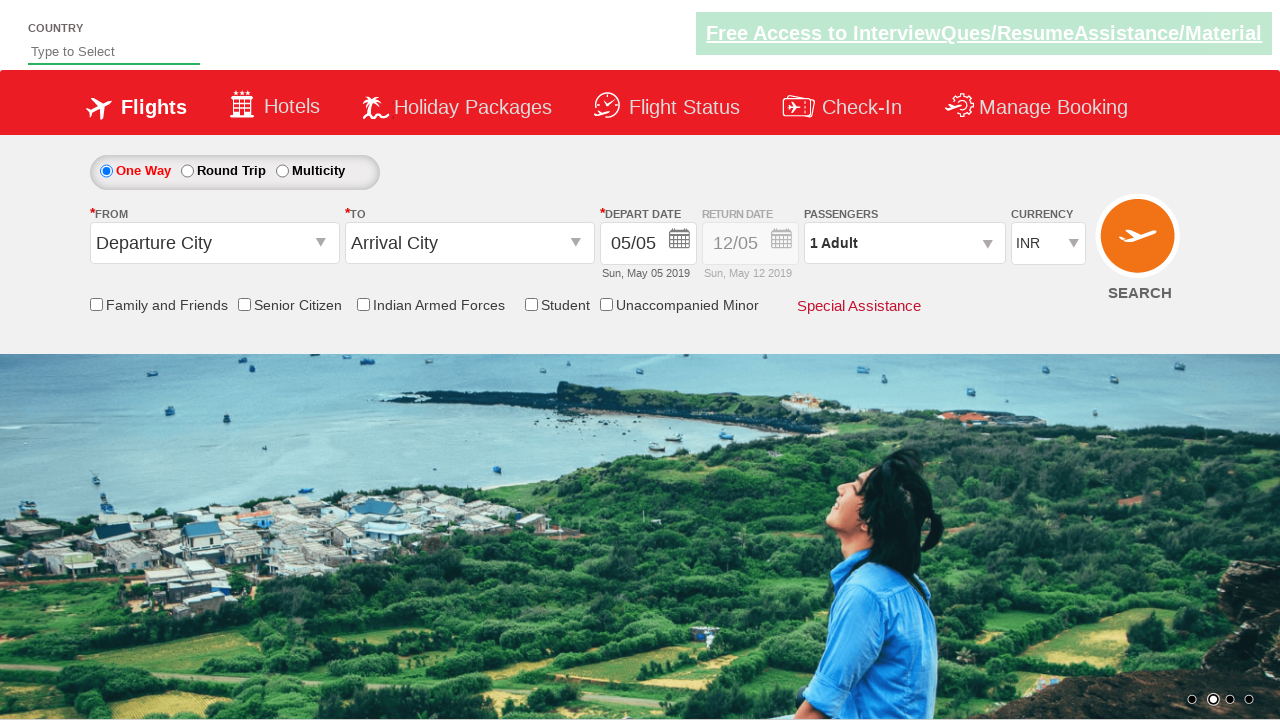

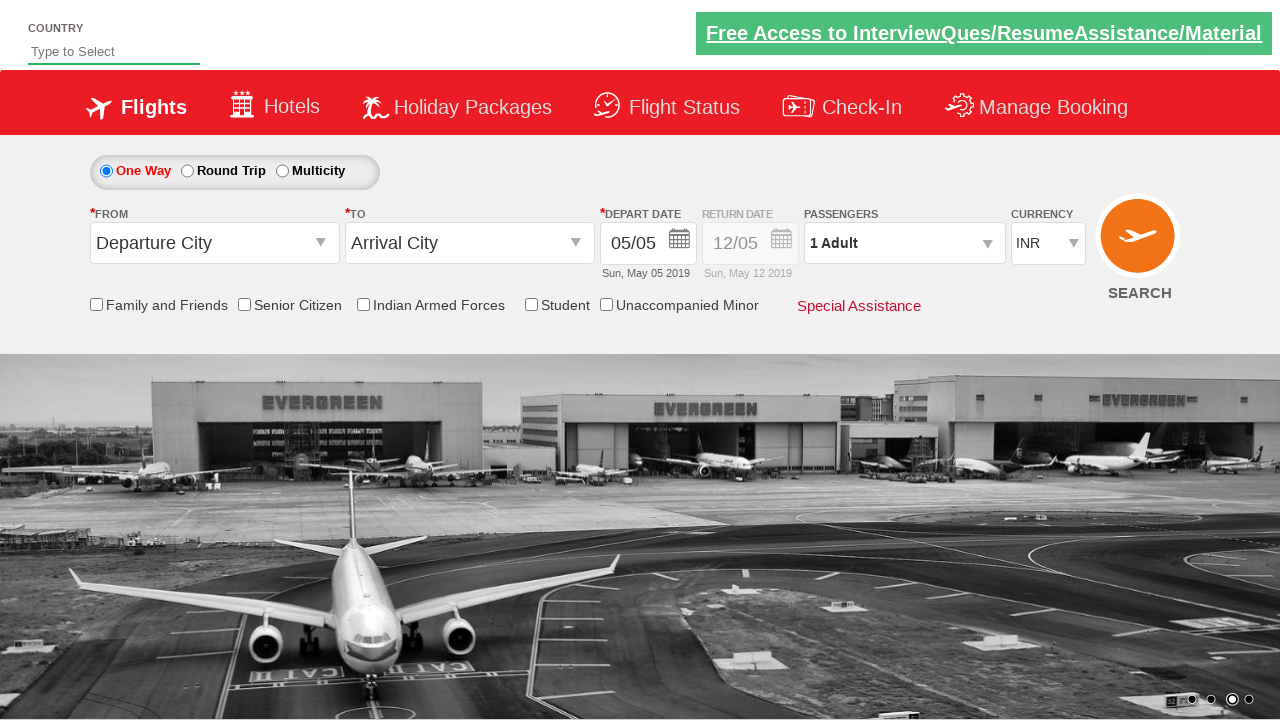